Tests keyboard input functionality by typing text into an input field and then clearing it

Starting URL: https://bonigarcia.dev/selenium-webdriver-java/web-form.html

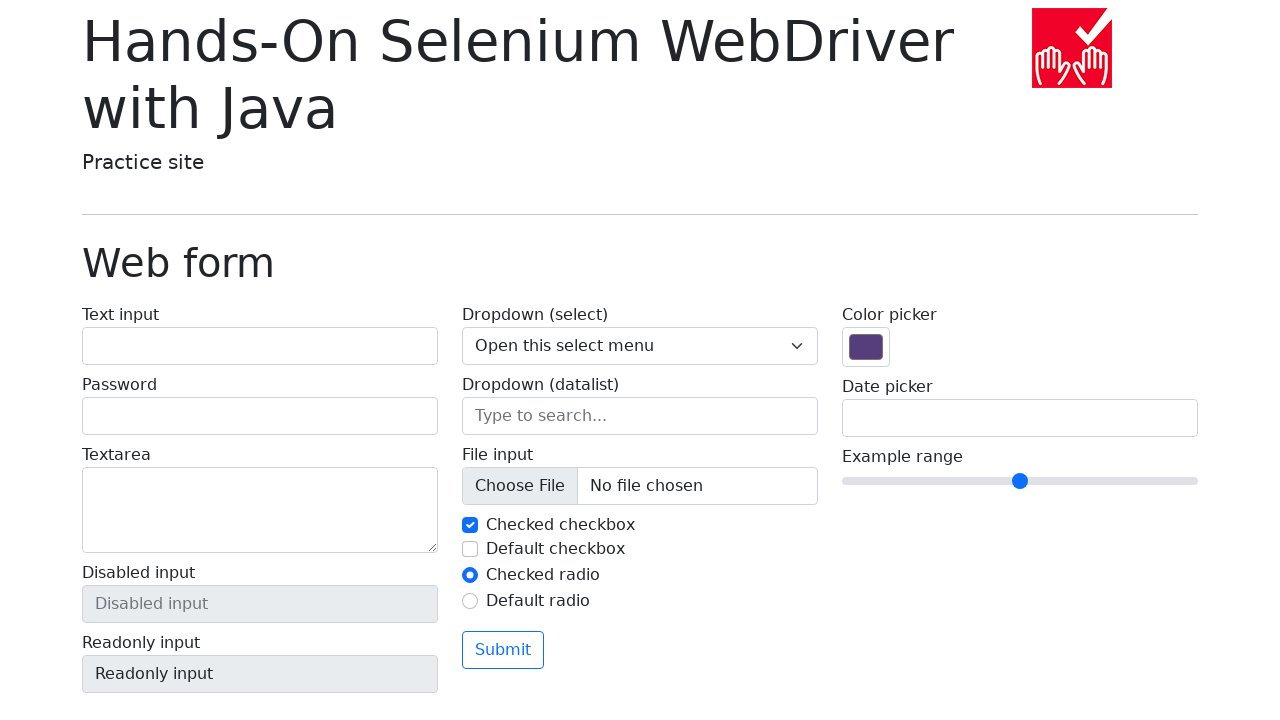

Filled text input field with 'Hello World!' on input[name='my-text']
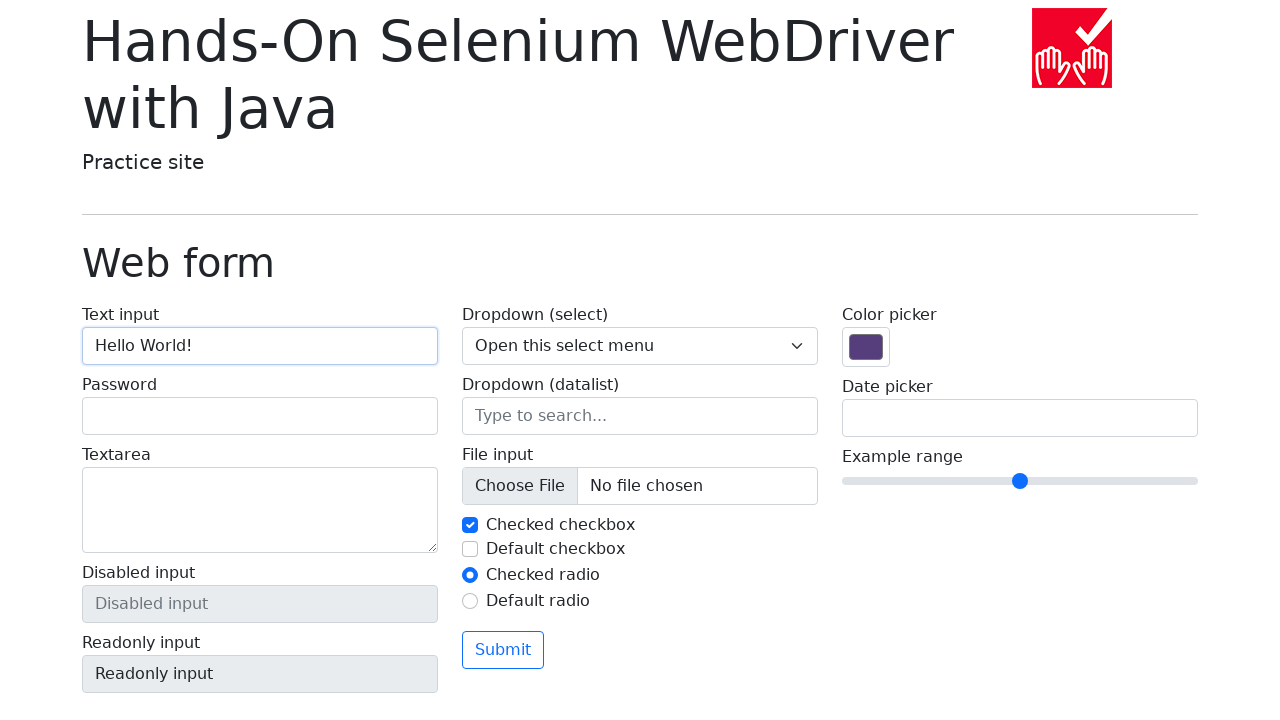

Cleared the text input field on input[name='my-text']
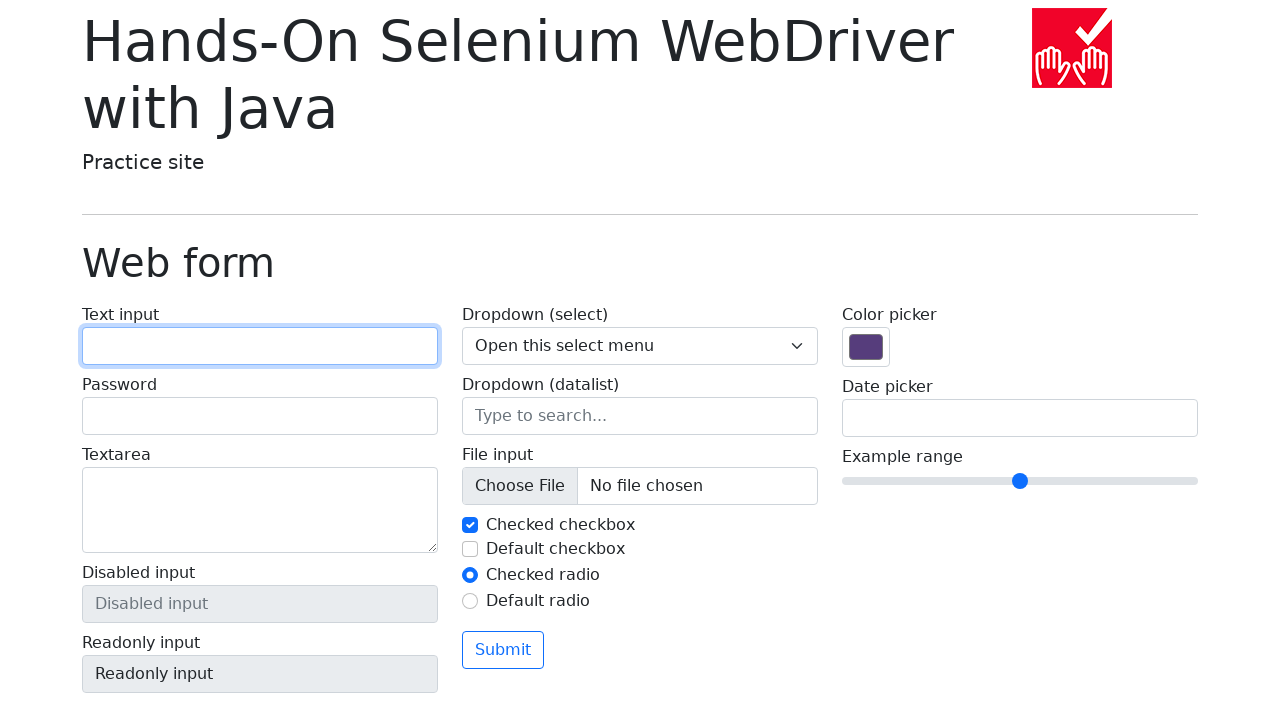

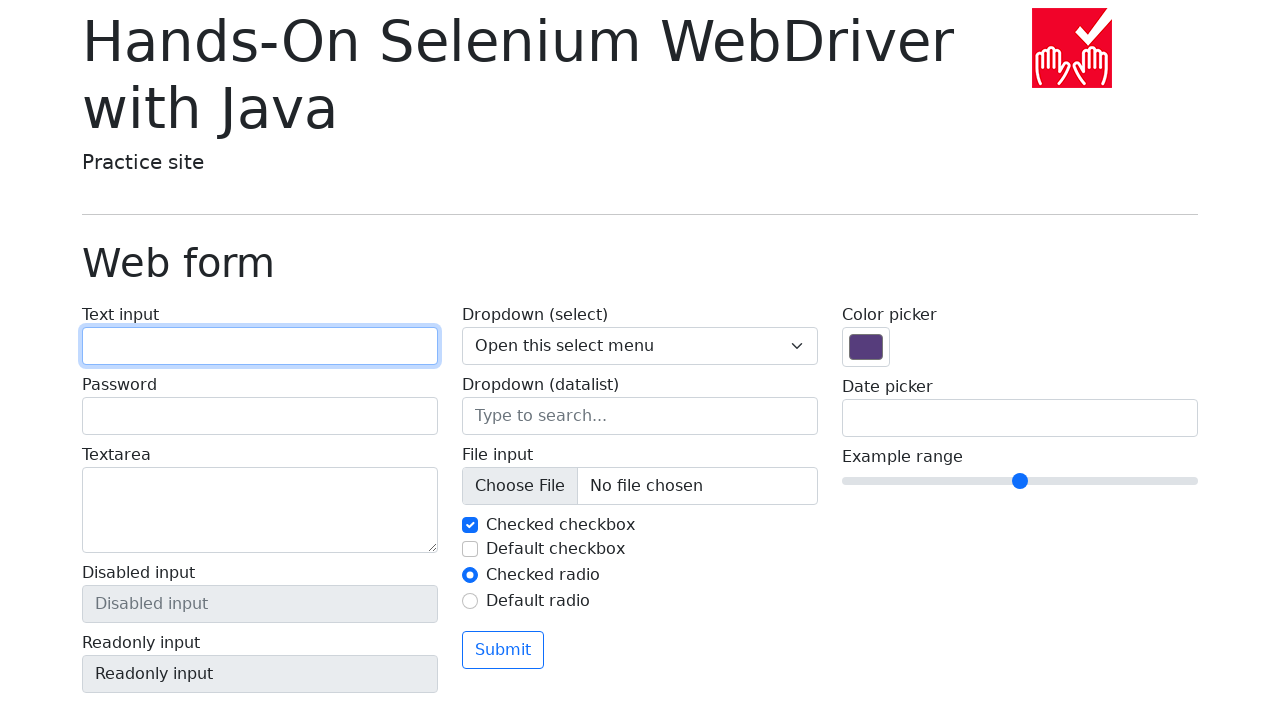